Clicks on a checkbox element on the page

Starting URL: https://testeroprogramowania.github.io/selenium/basics.html

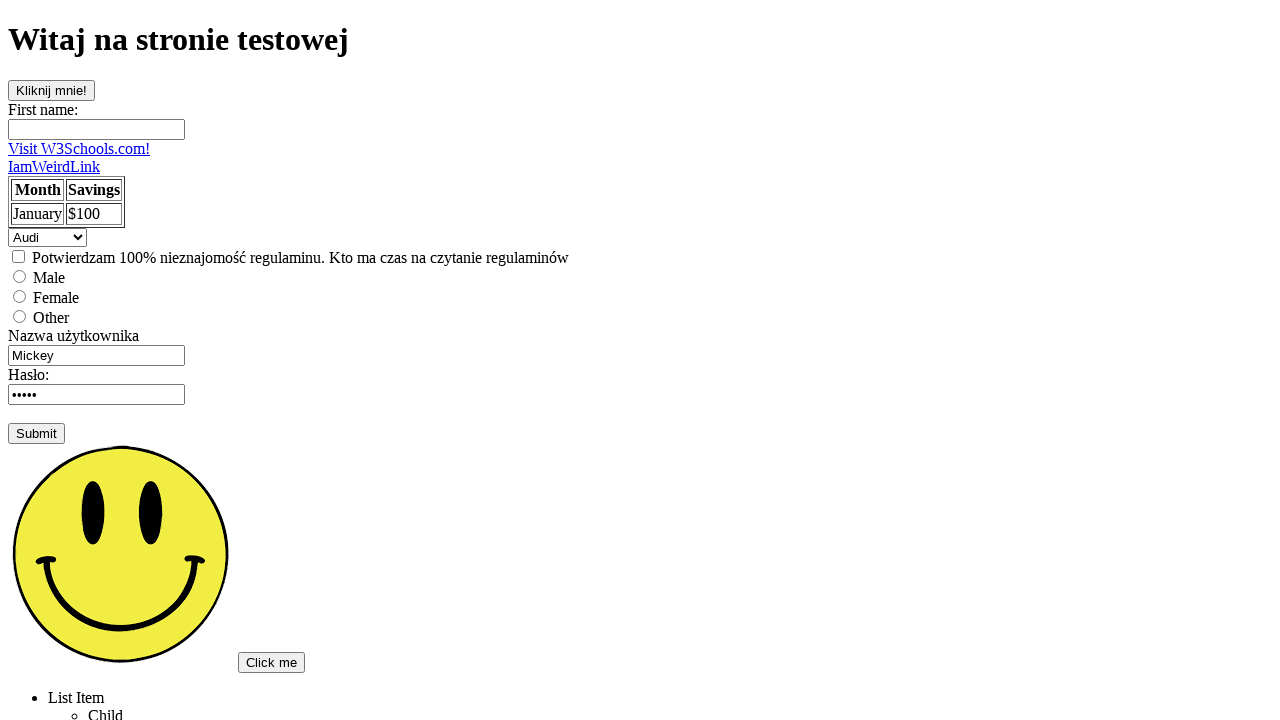

Navigated to basics.html page
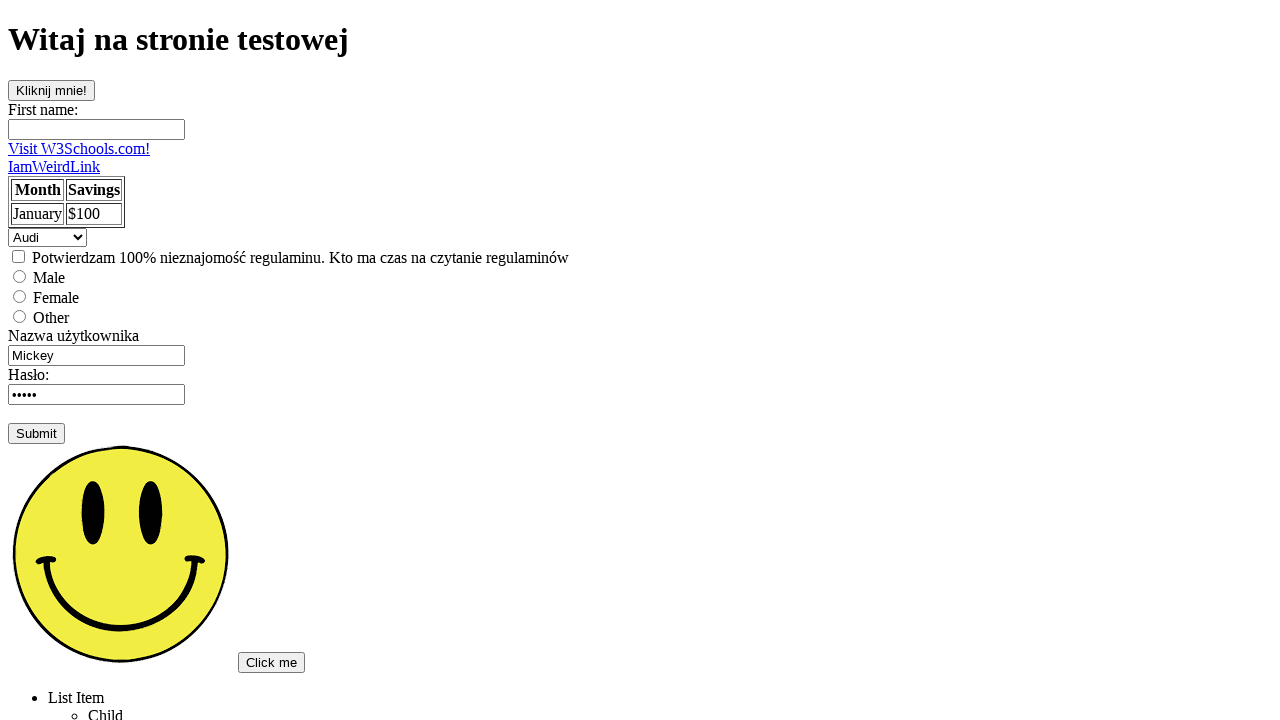

Clicked on checkbox element at (18, 256) on [type=checkbox]
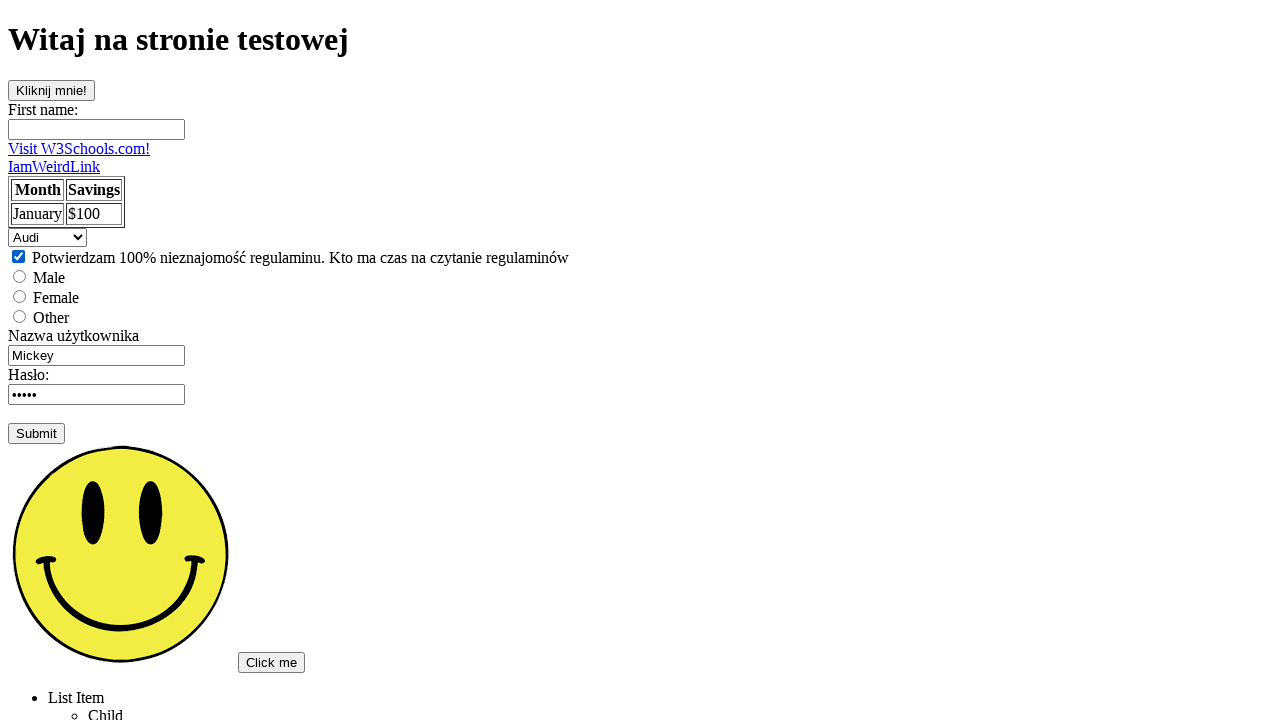

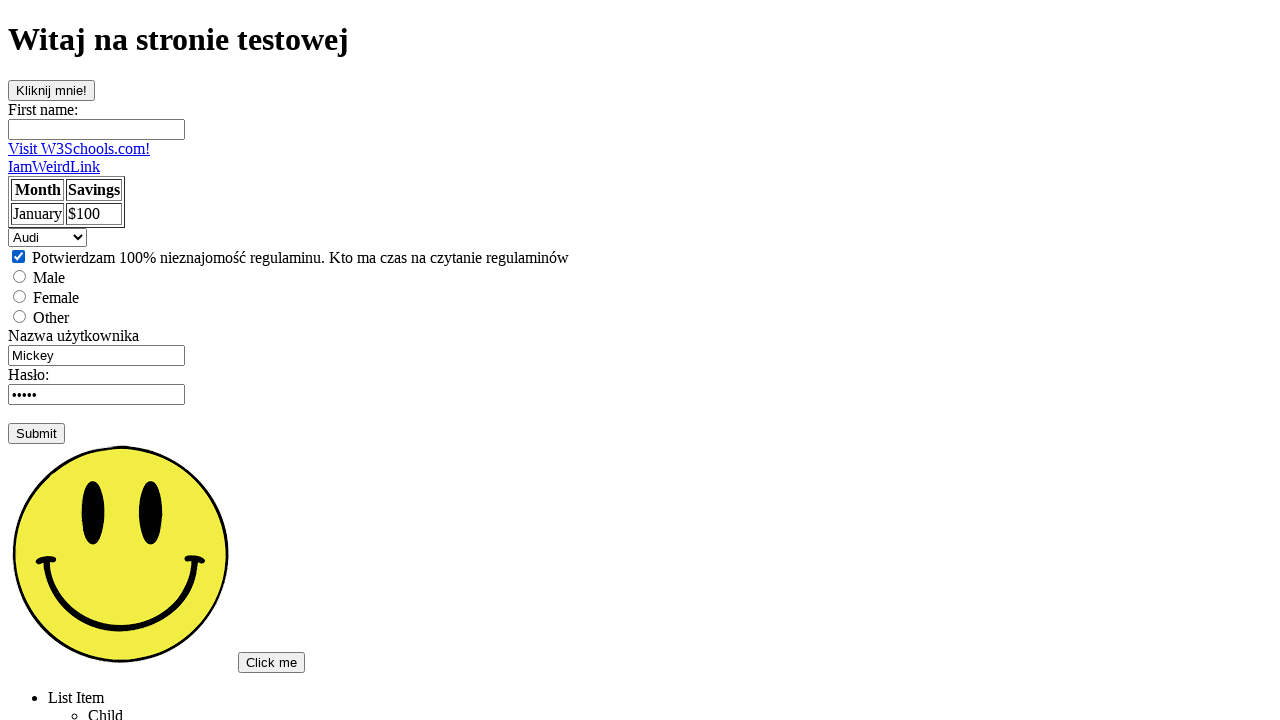